Tests navigation from home page to shop page by clicking the shop link and verifying the URL

Starting URL: https://webshop-agil-testautomatiserare.netlify.app/

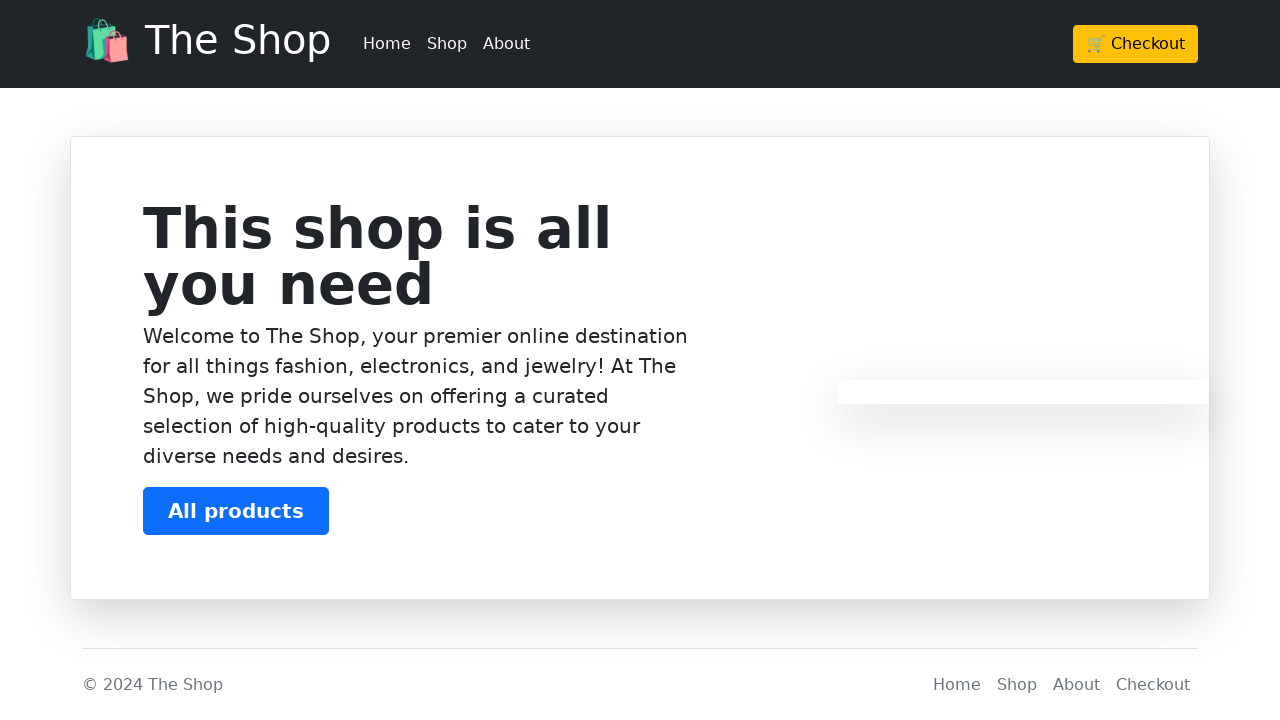

Clicked on shop link to navigate to products page at (447, 44) on a[href='/products']
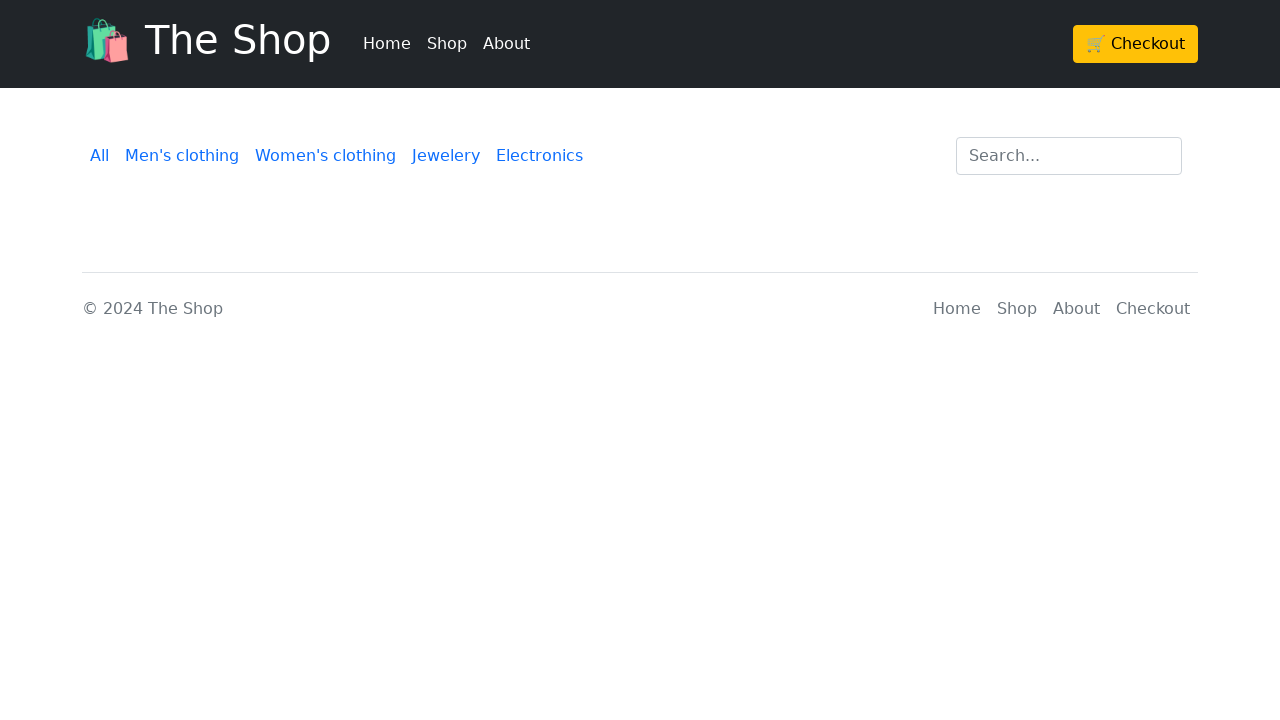

Navigation to shop page completed and URL verified
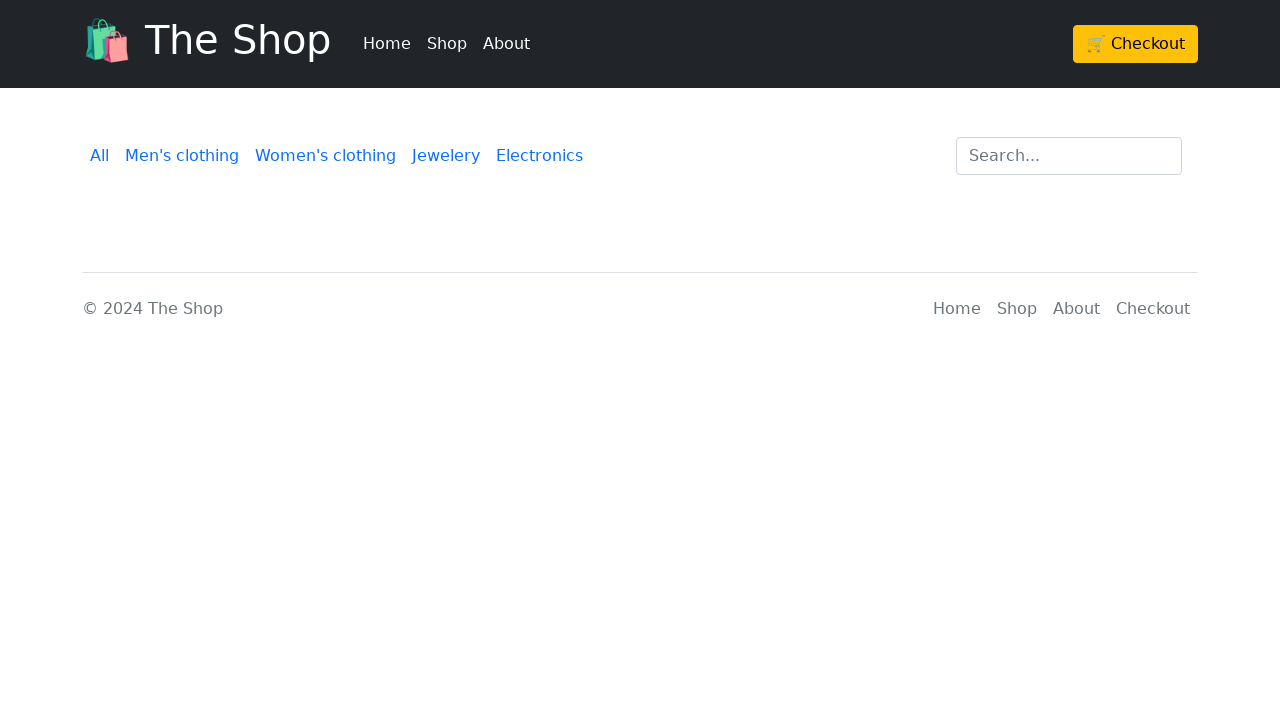

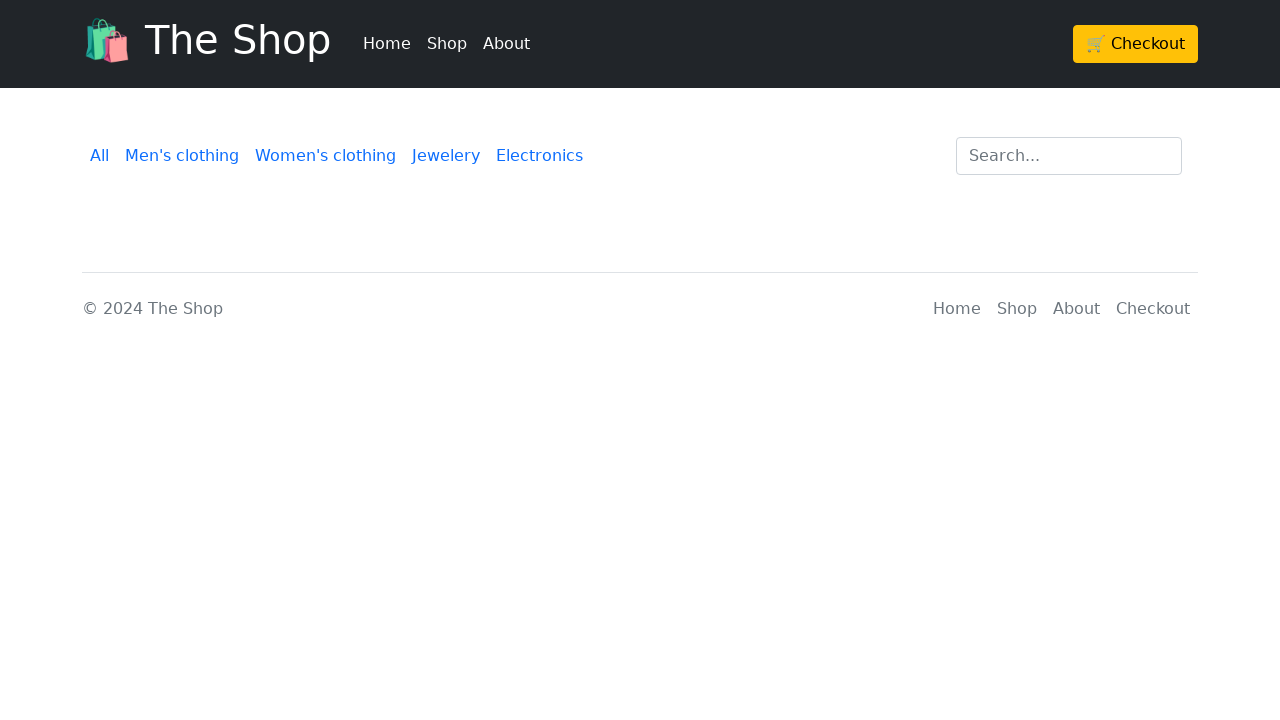